Tests drag and drop functionality by dragging an element from one position to another using mouse actions

Starting URL: https://crossbrowsertesting.github.io/drag-and-drop

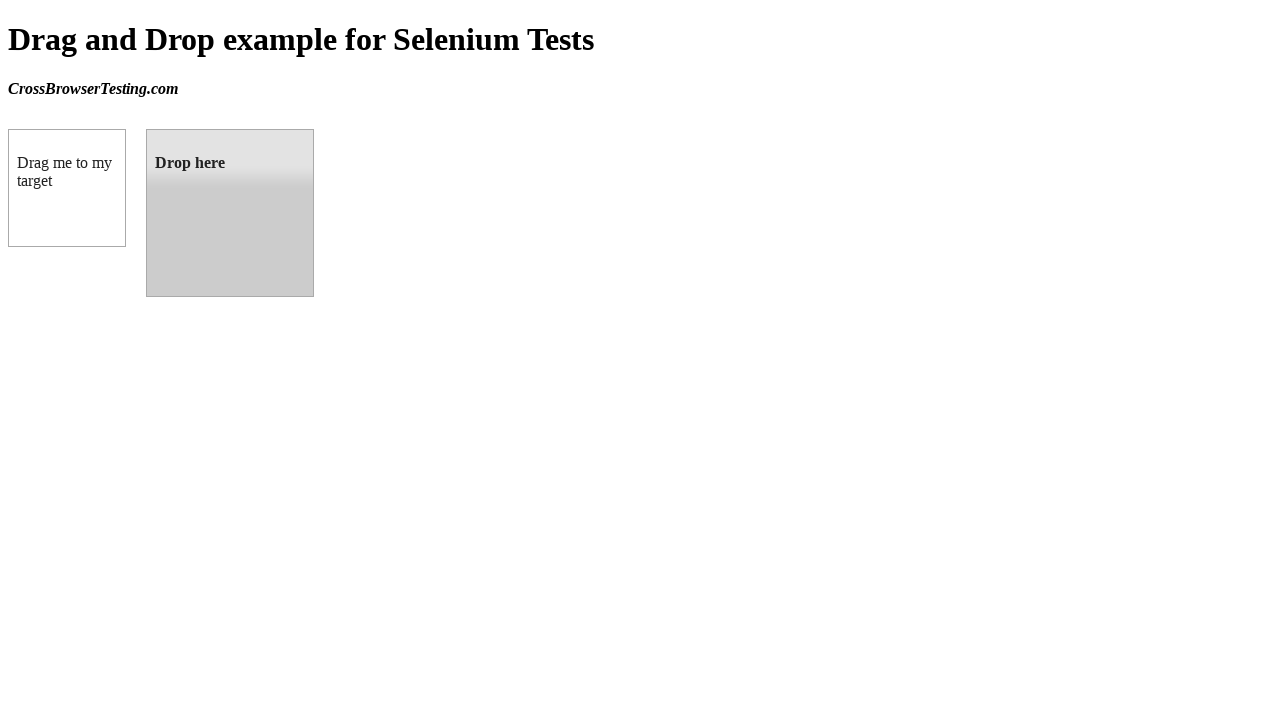

Located draggable element
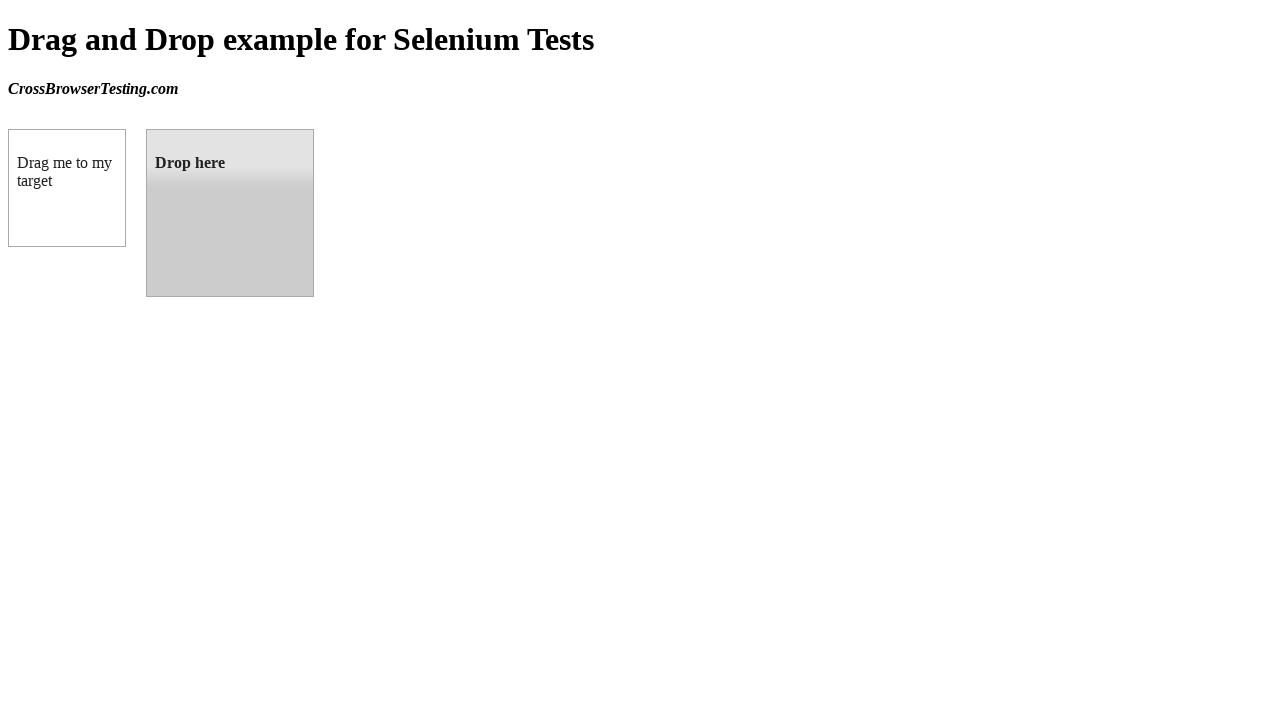

Located droppable element
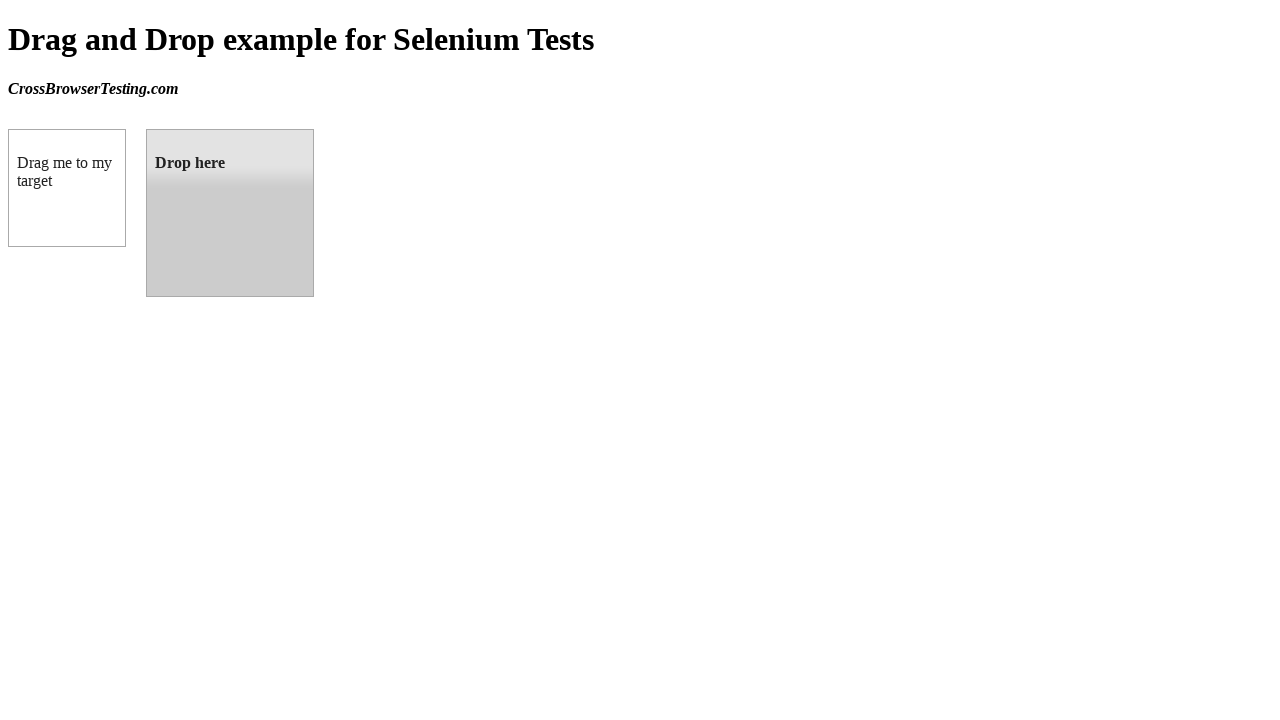

Dragged element from draggable to droppable position at (230, 213)
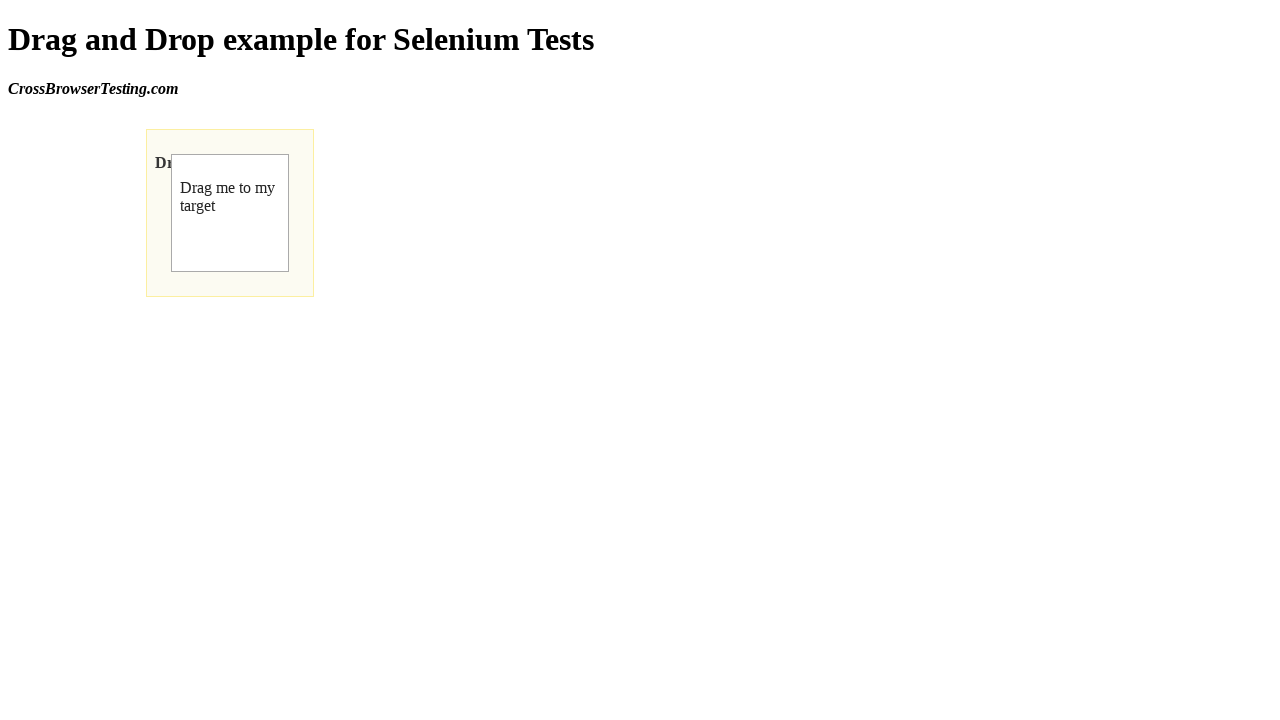

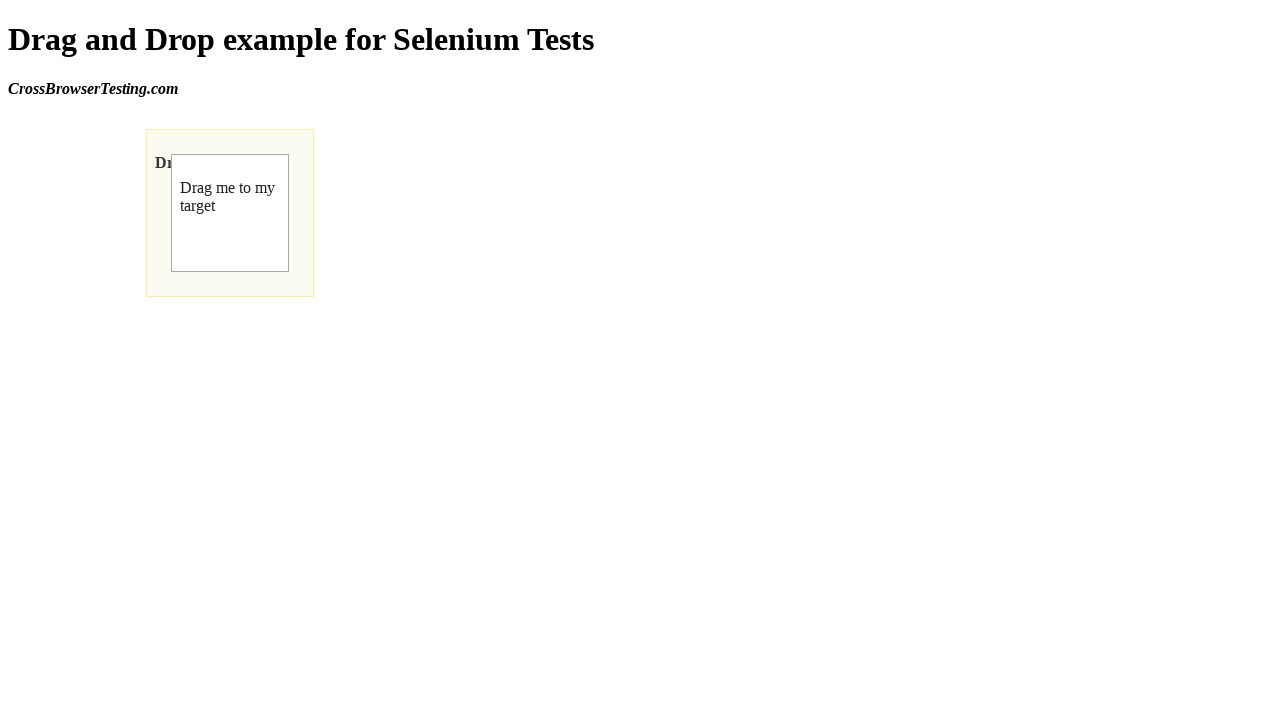